Navigates to JPL Space image gallery and clicks the full image button to display the featured Mars image in a lightbox/modal view.

Starting URL: https://data-class-jpl-space.s3.amazonaws.com/JPL_Space/index.html

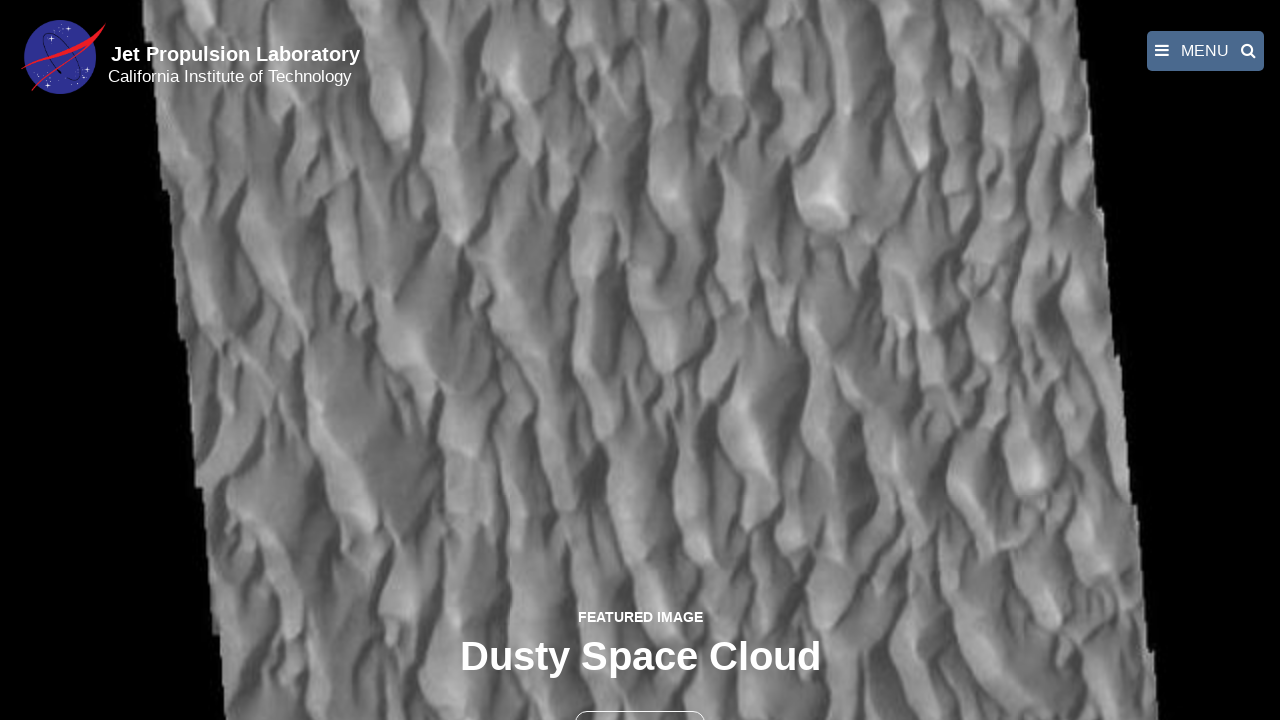

Navigated to JPL Space image gallery
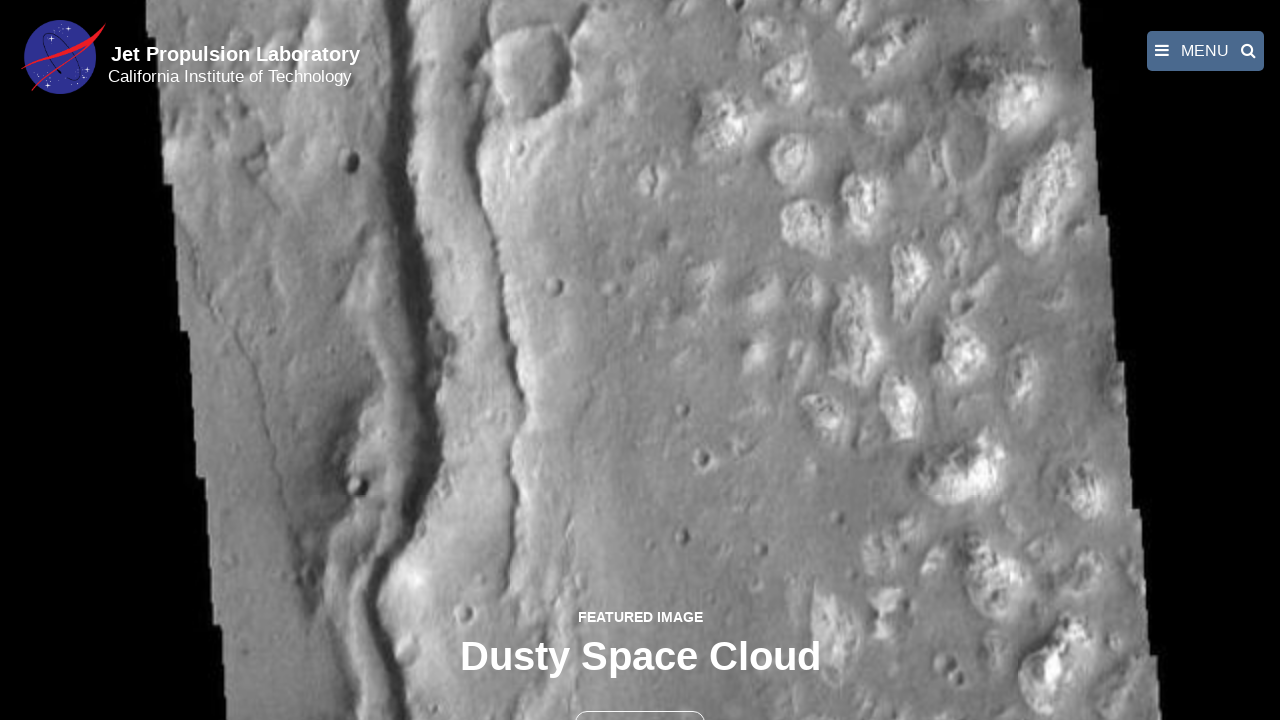

Clicked the full image button to display featured Mars image in lightbox at (640, 699) on button >> nth=1
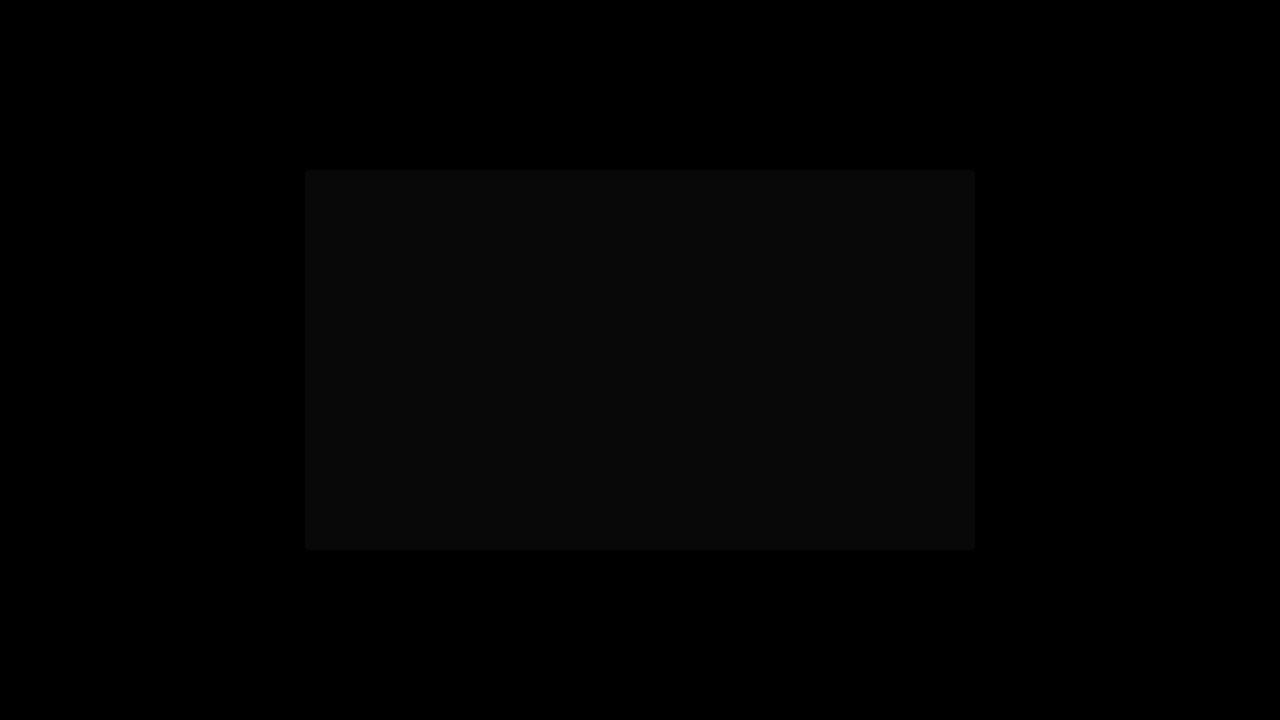

Fancybox modal with featured image loaded
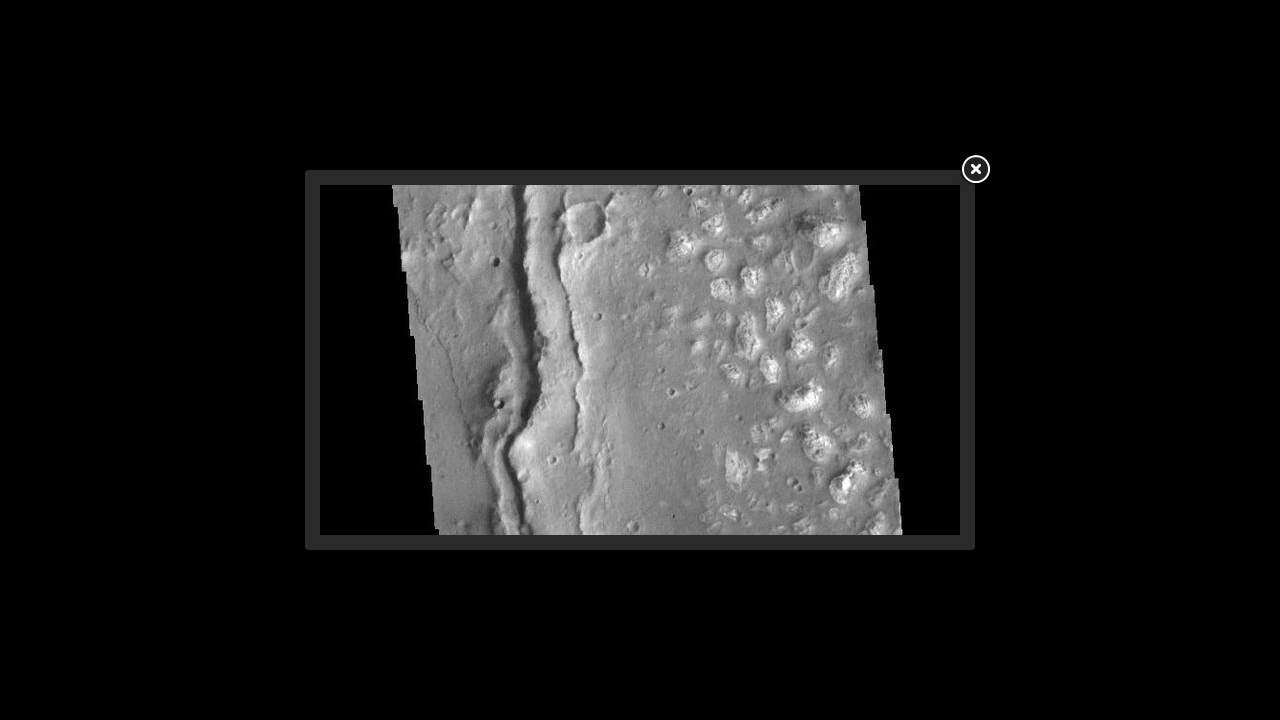

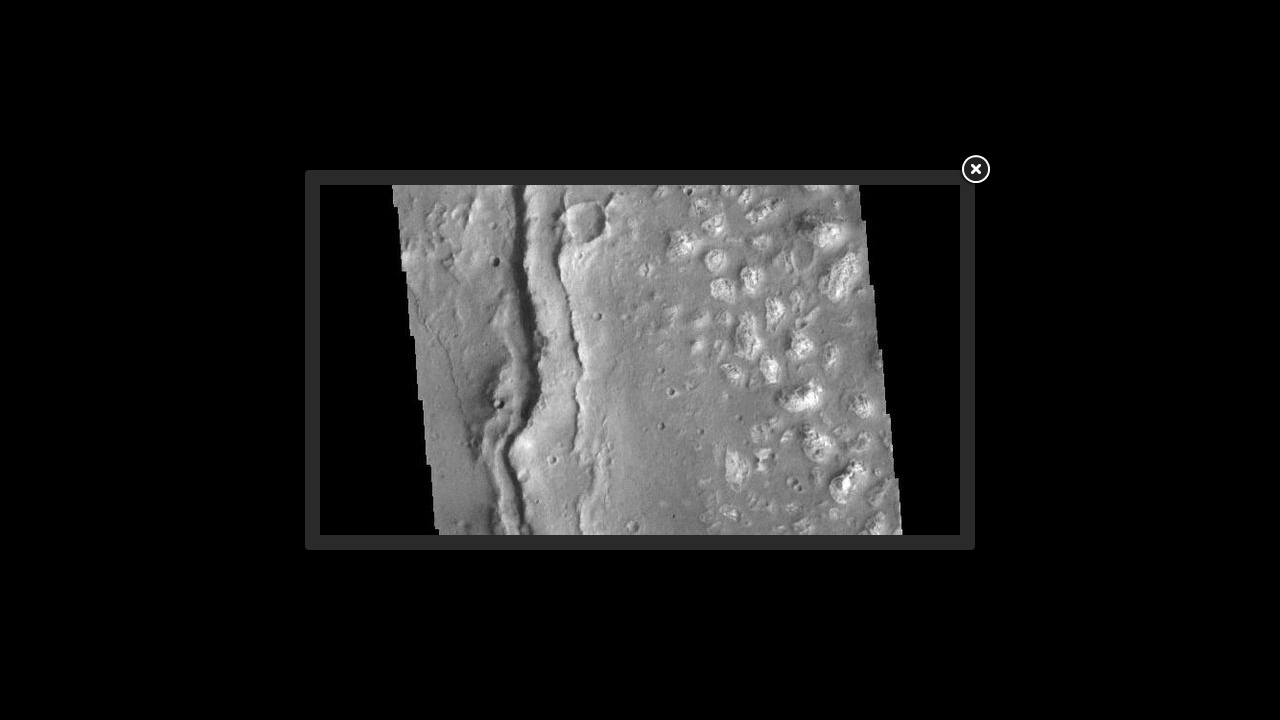